Tests search functionality with special characters

Starting URL: https://newshop.vn/

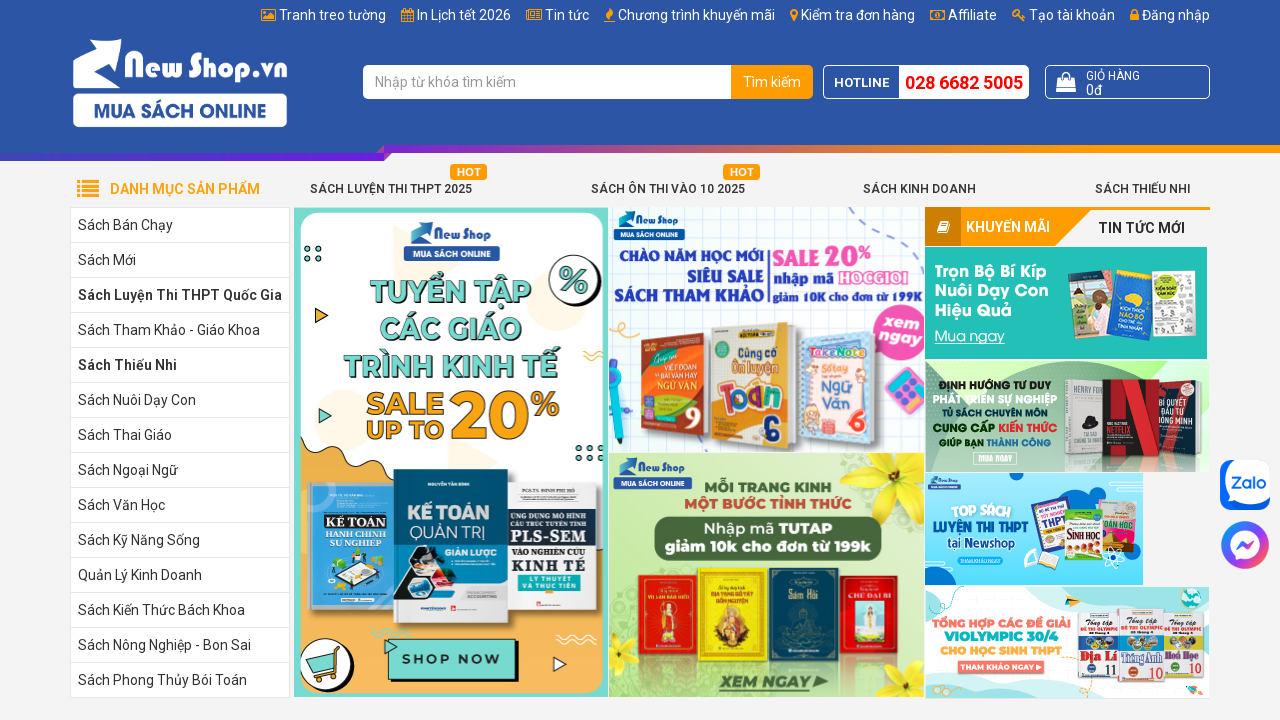

Filled search field with special characters '#$%@' on input#search-keyword
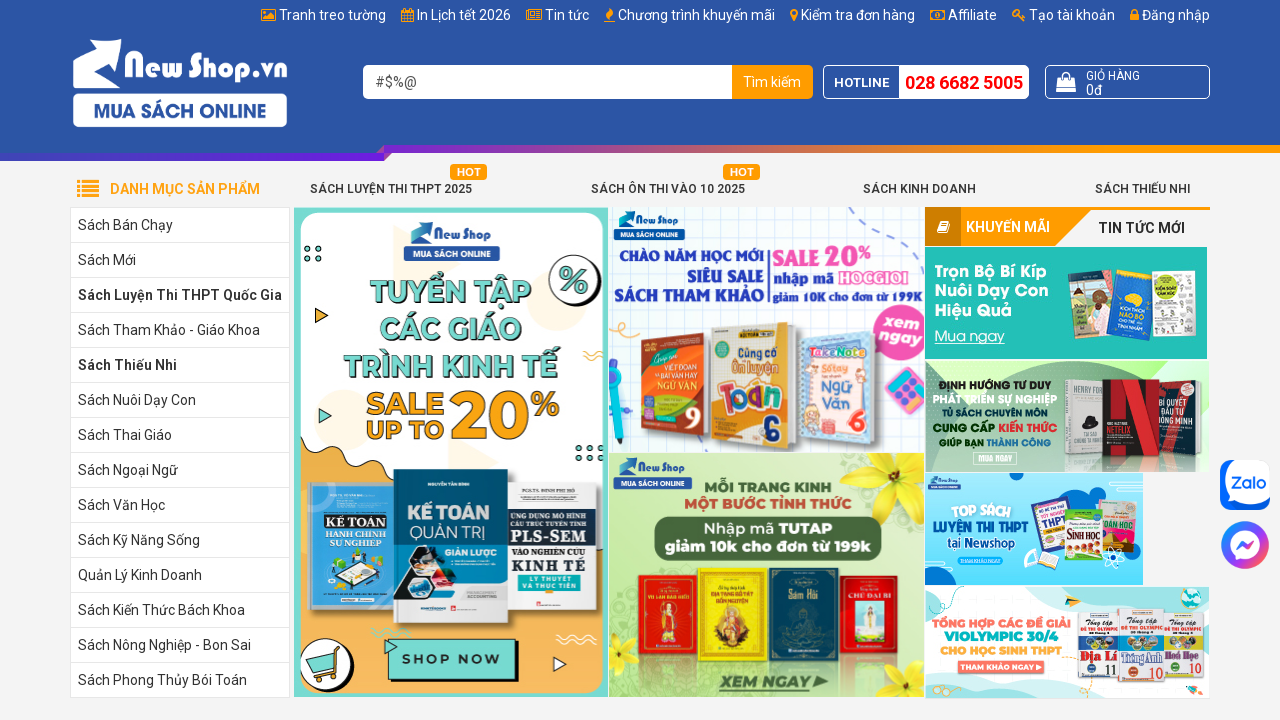

Clicked search button to perform search with special characters at (772, 82) on button:has-text('Tìm kiếm')
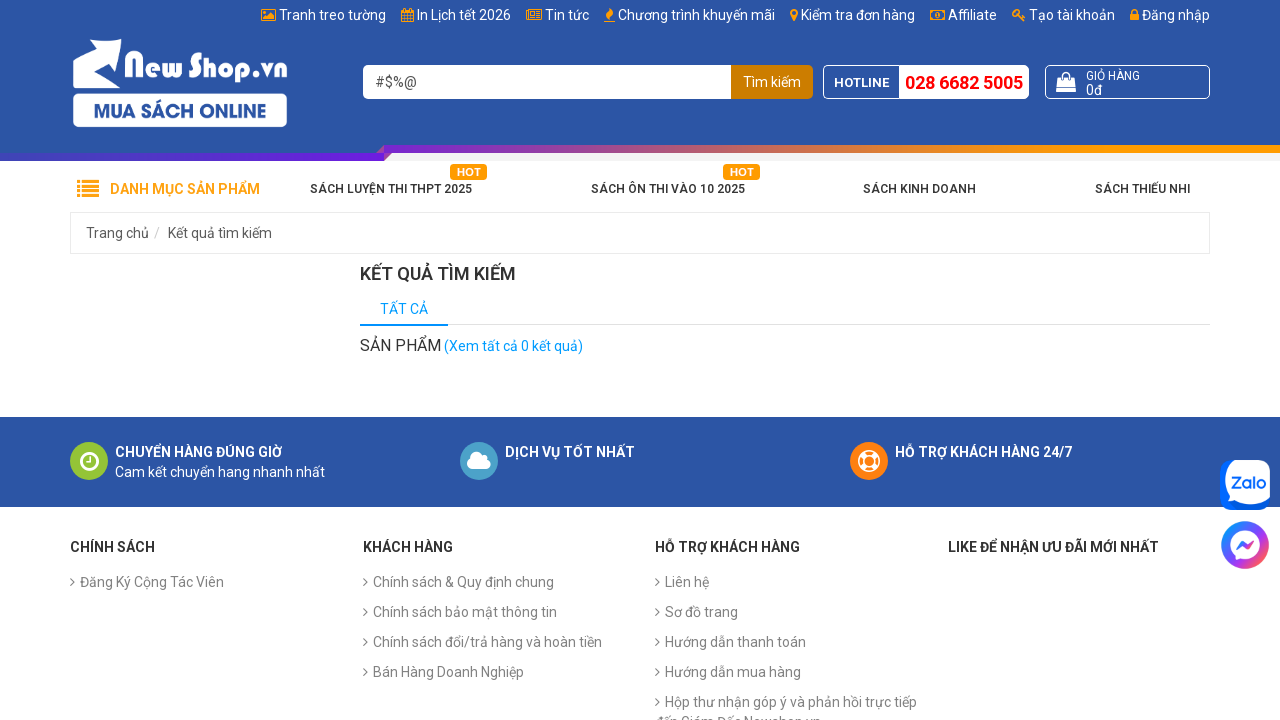

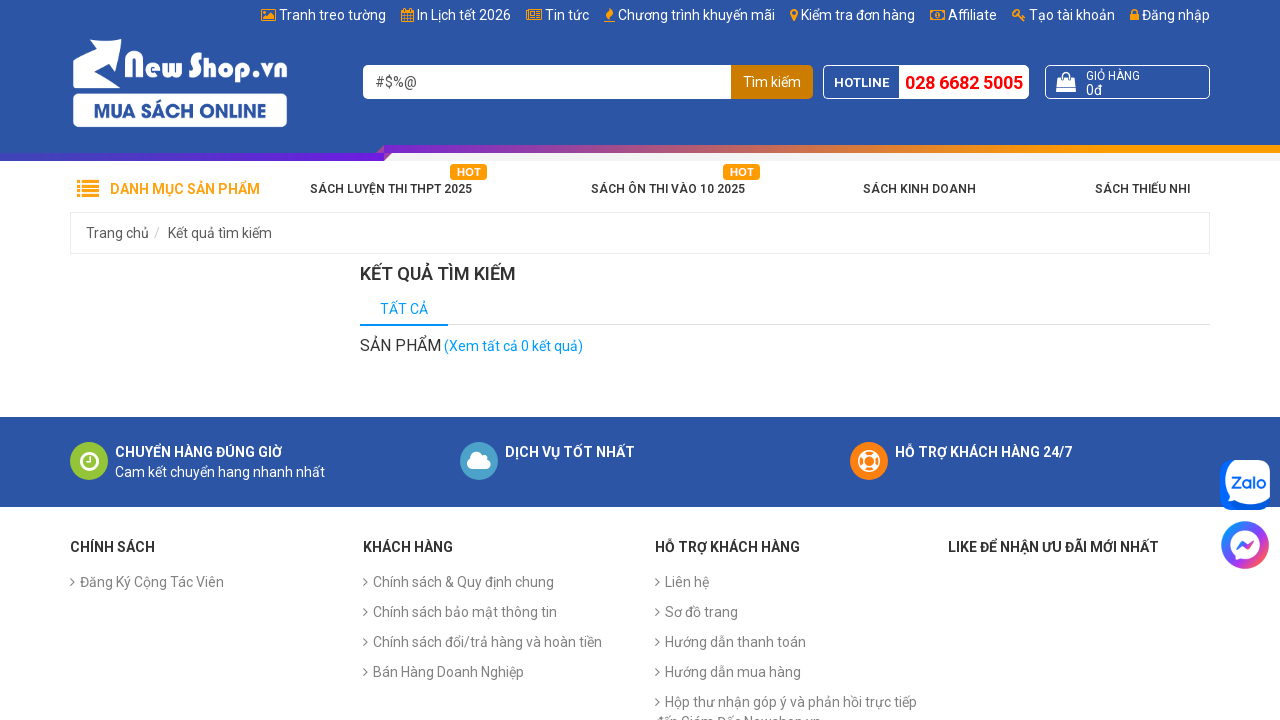